Tests navigation to the Lichess puzzles page by clicking the Puzzles menu item and verifying the puzzle board loads

Starting URL: https://lichess.org

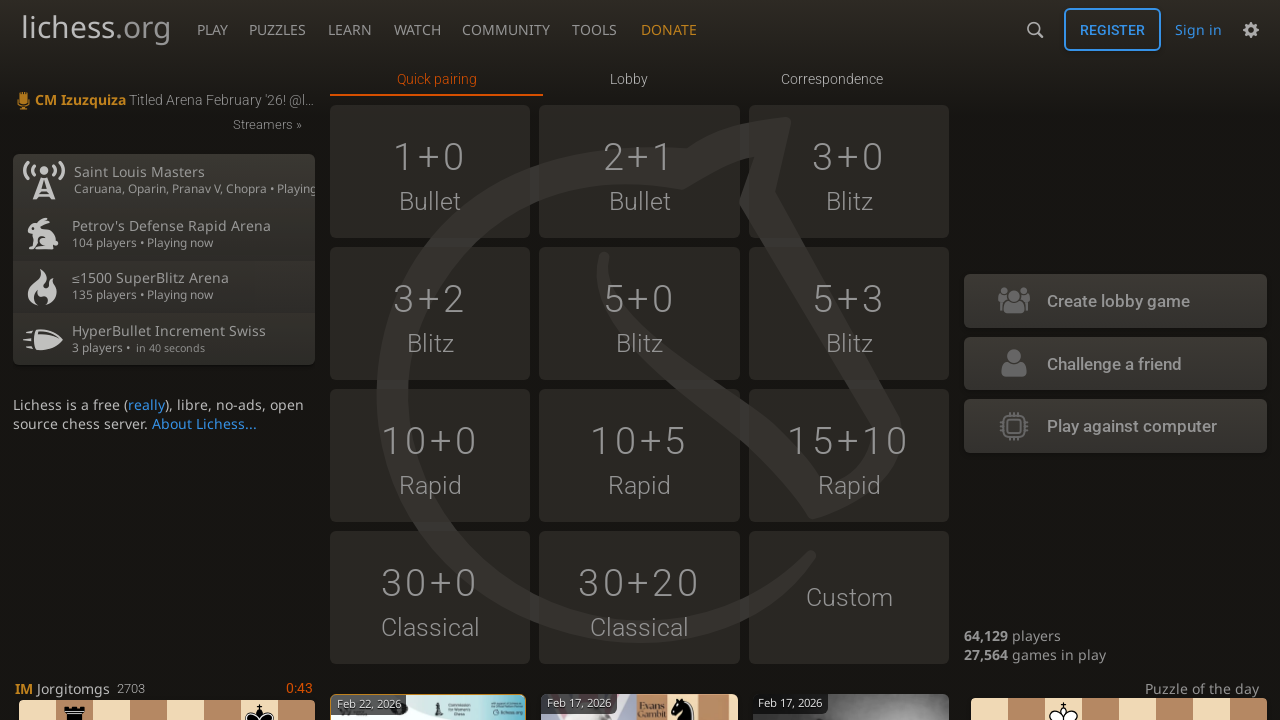

Clicked on Puzzles menu item to navigate to puzzles page at (277, 26) on a[href='/training']
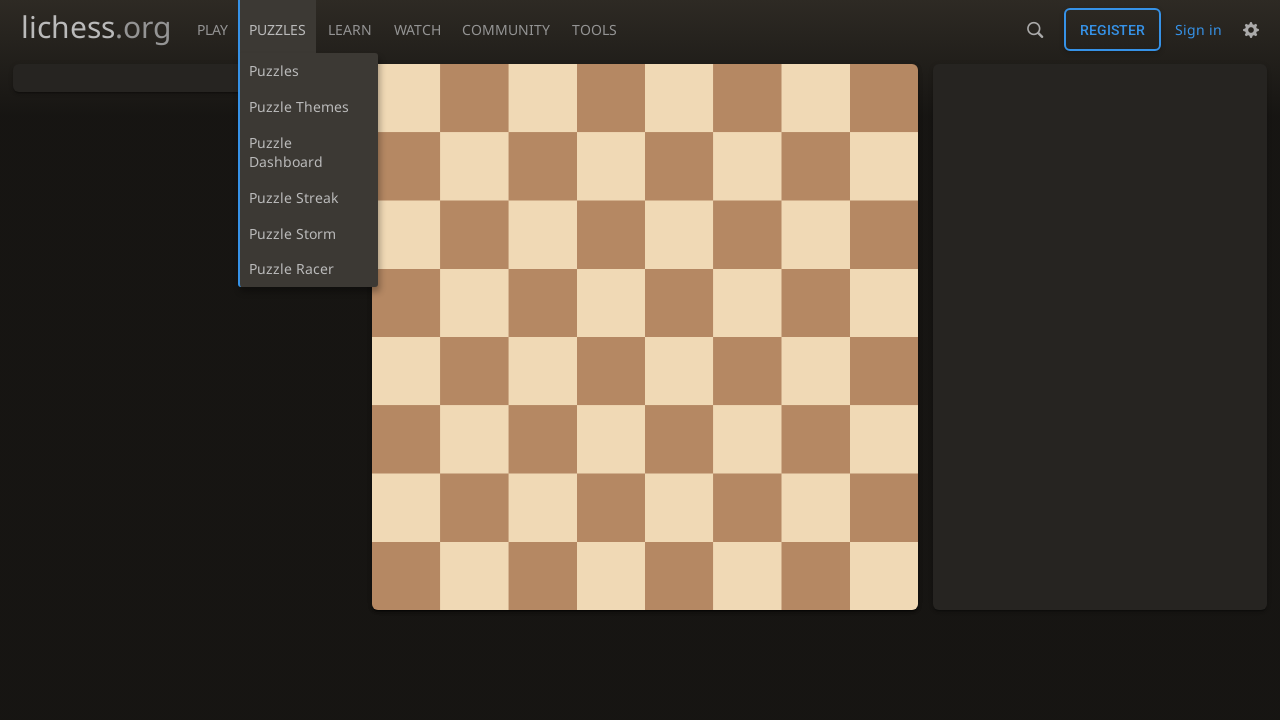

Puzzle board loaded on the page
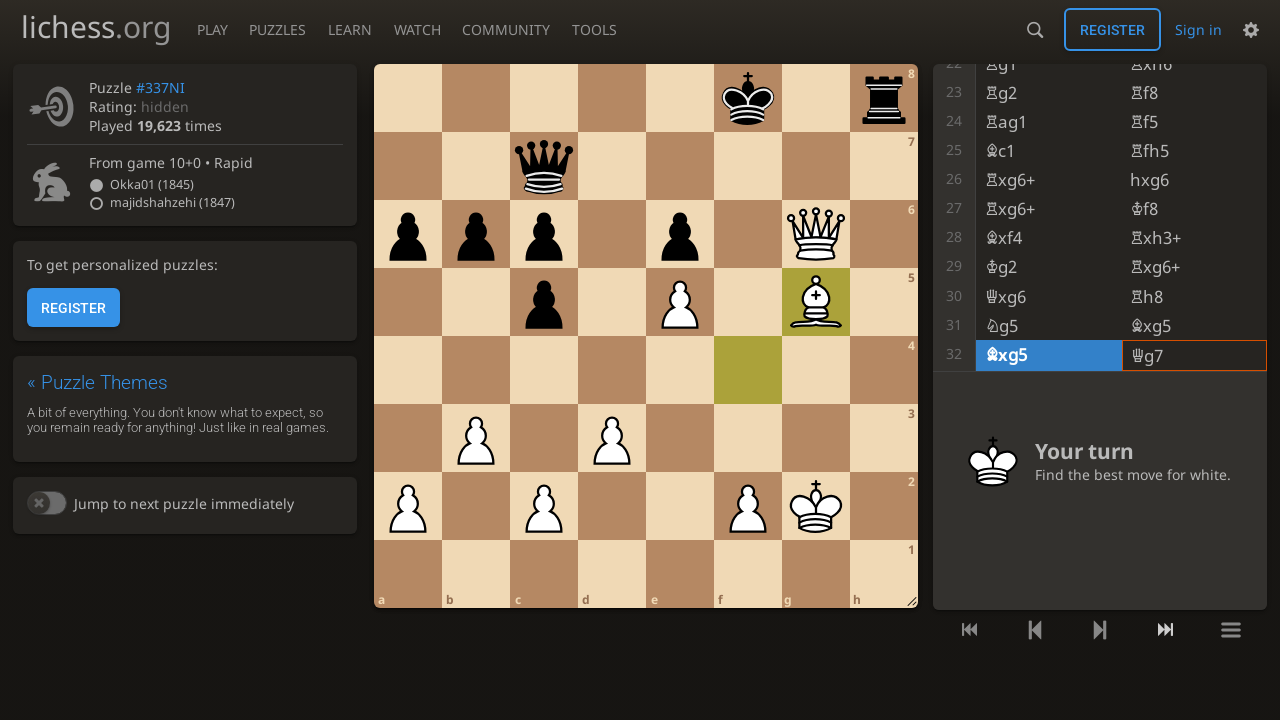

Moves table appeared, indicating puzzle is ready for interaction
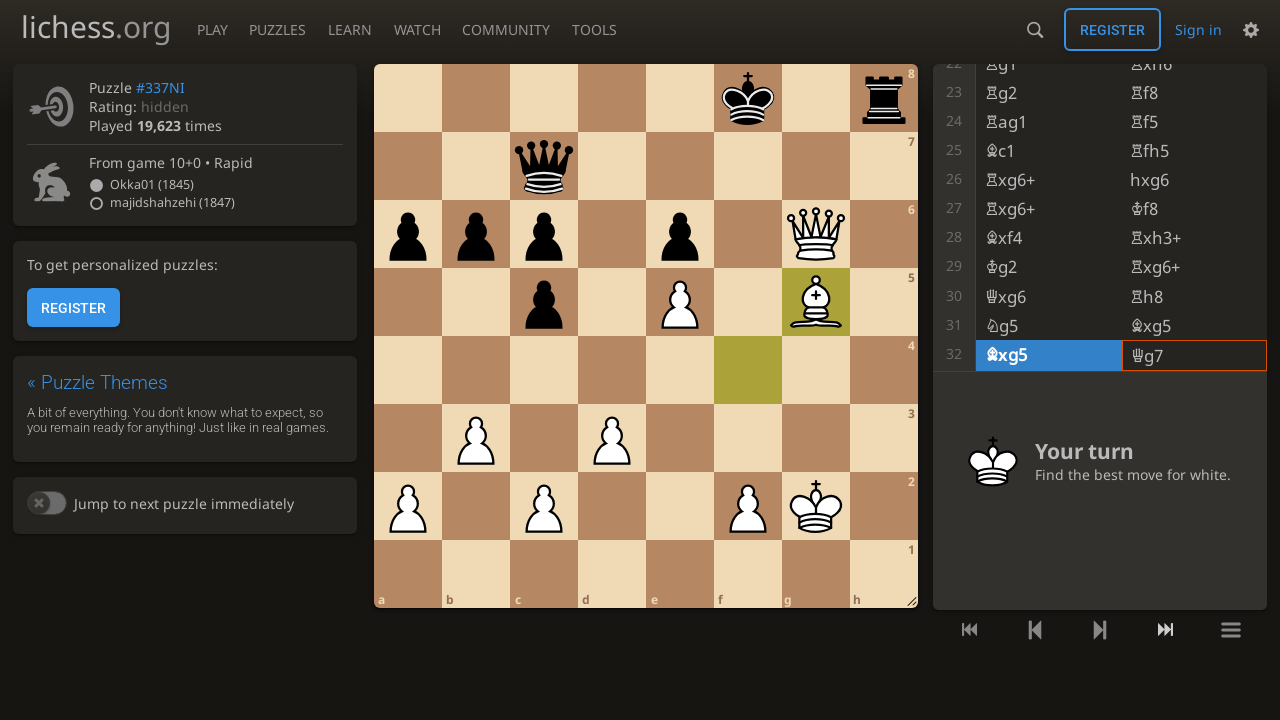

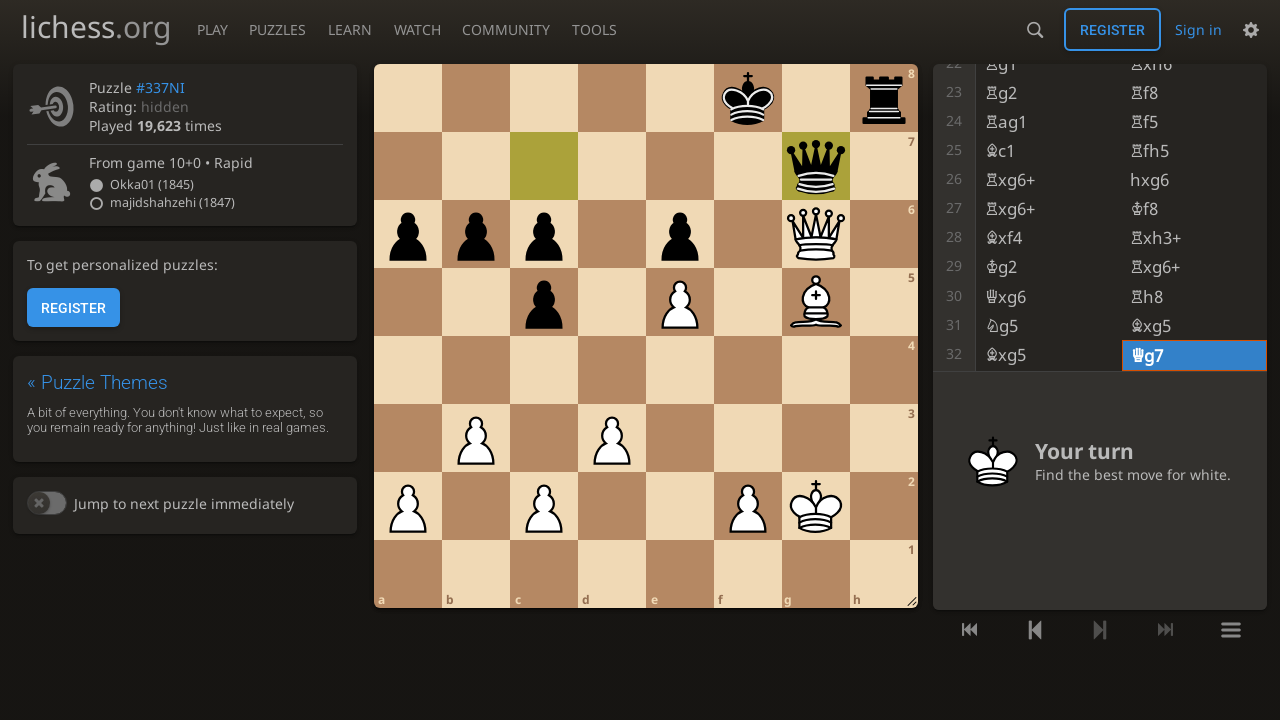